Tests the calculator functionality on calculator.net by clicking number buttons (8 and 9), the plus operator, and equals button to perform an addition operation, then verifies the result is displayed.

Starting URL: https://www.calculator.net

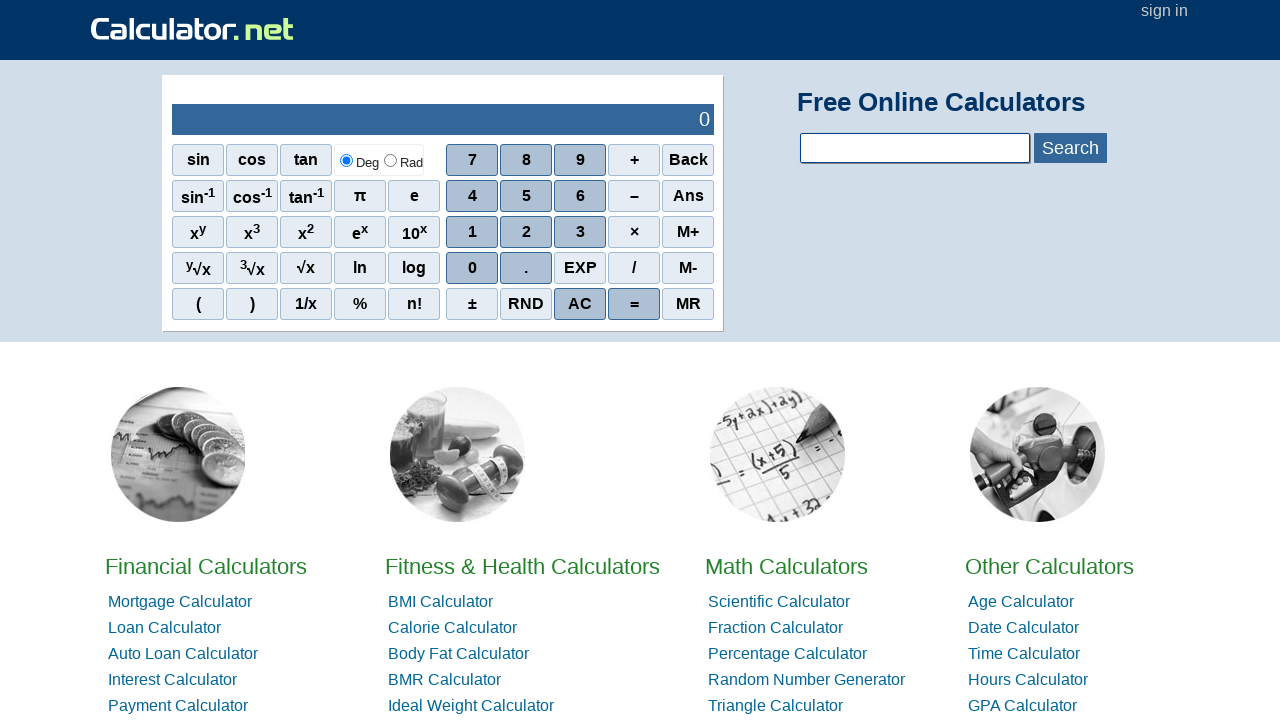

Clicked number button 8 at (526, 160) on //span[.='8']
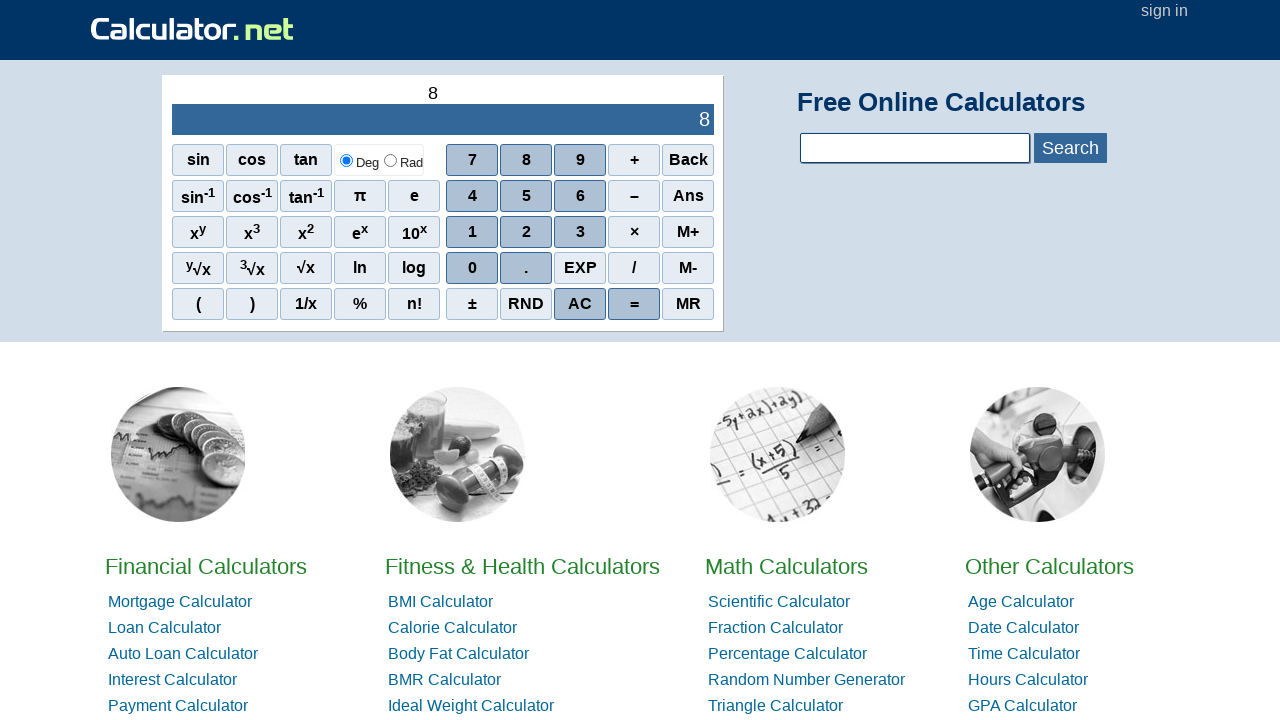

Clicked plus operator button at (634, 160) on xpath=//span[.='+']
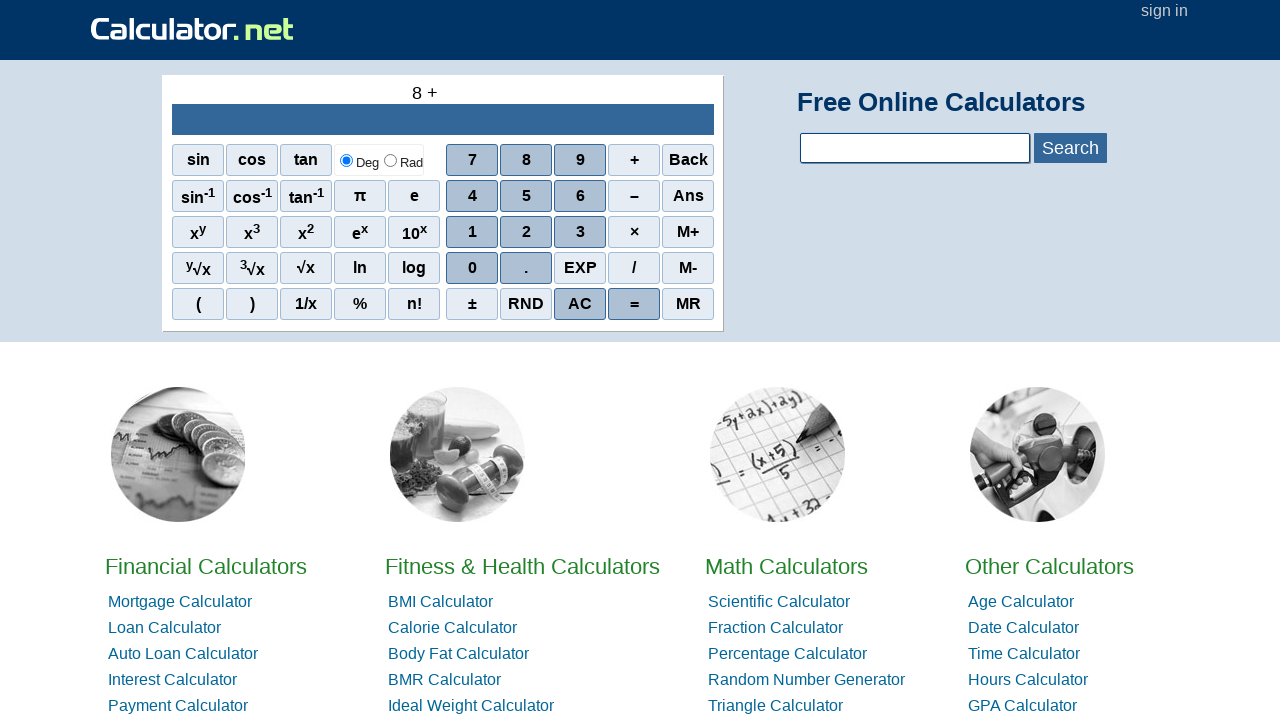

Clicked number button 9 at (580, 160) on //span[.='9']
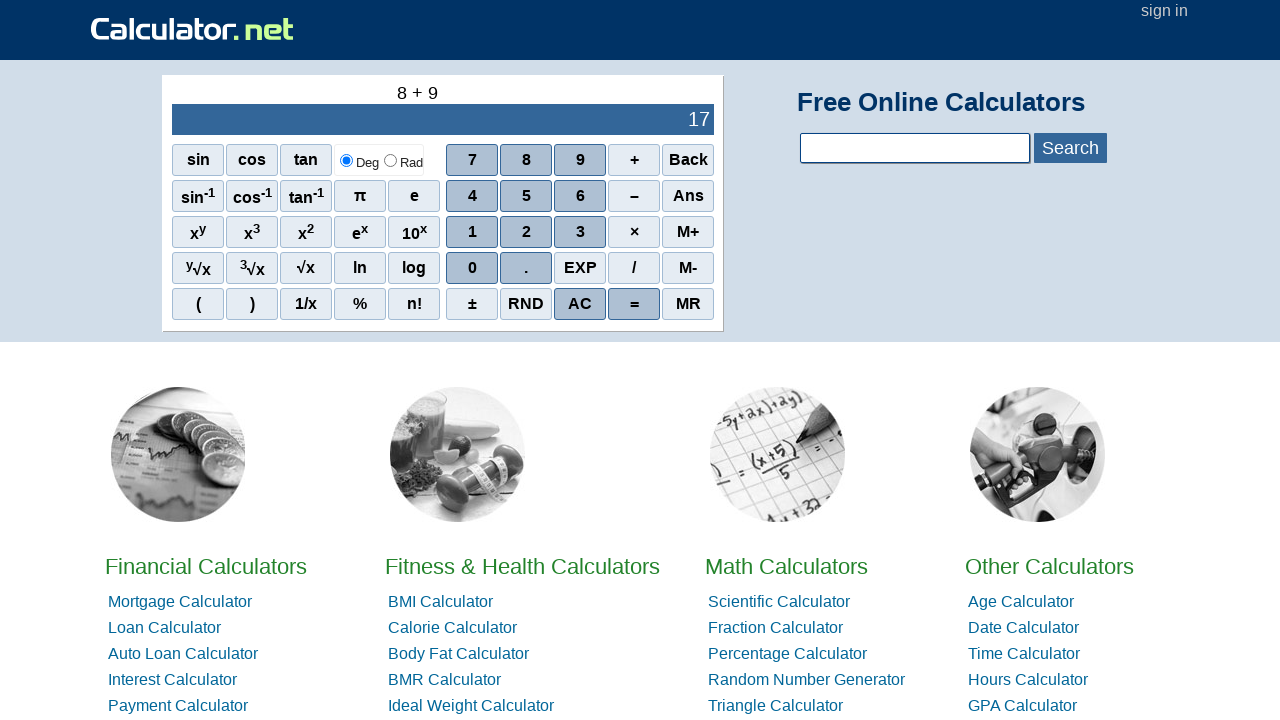

Clicked equals button to perform calculation at (634, 304) on xpath=//span[.='=']
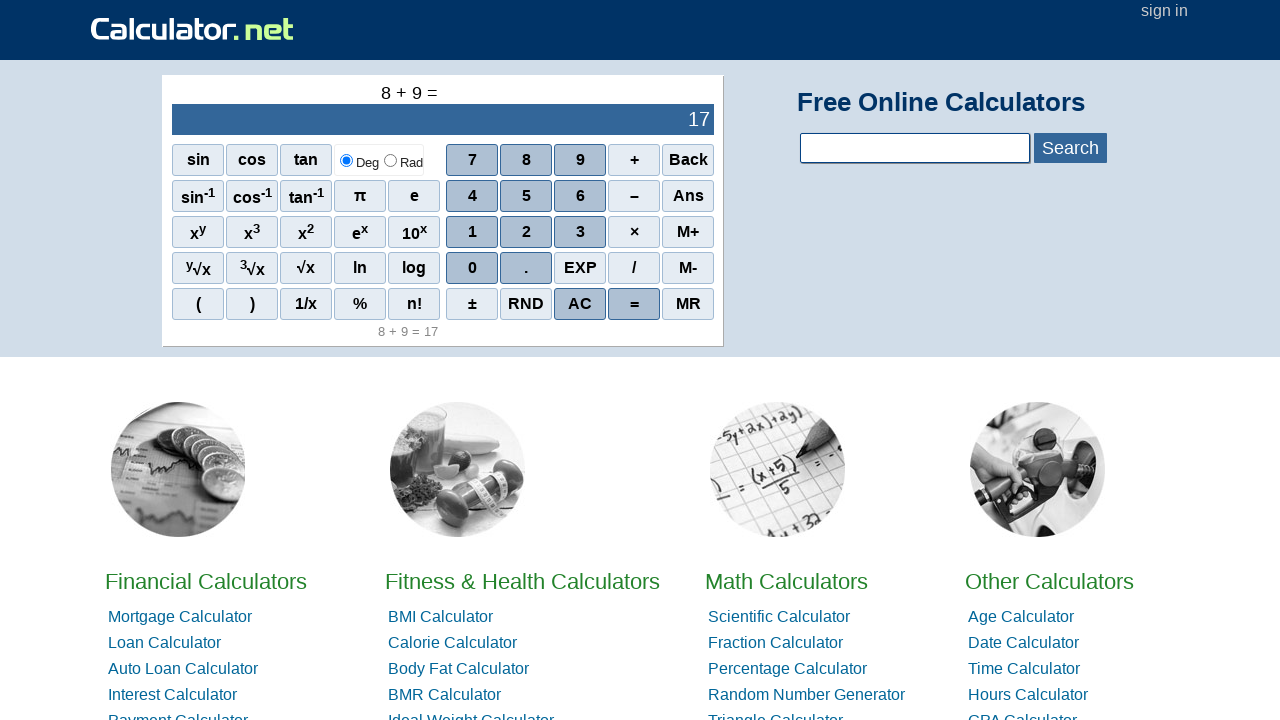

Result output element is displayed showing the sum of 8 + 9
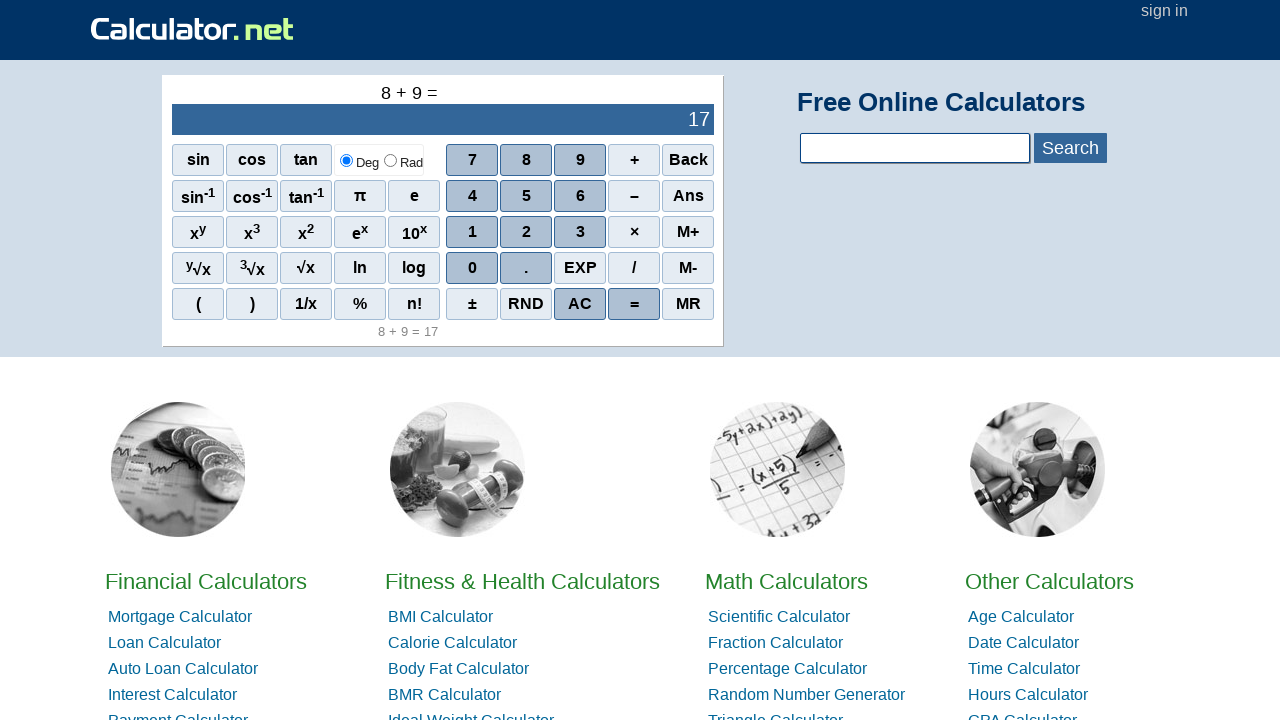

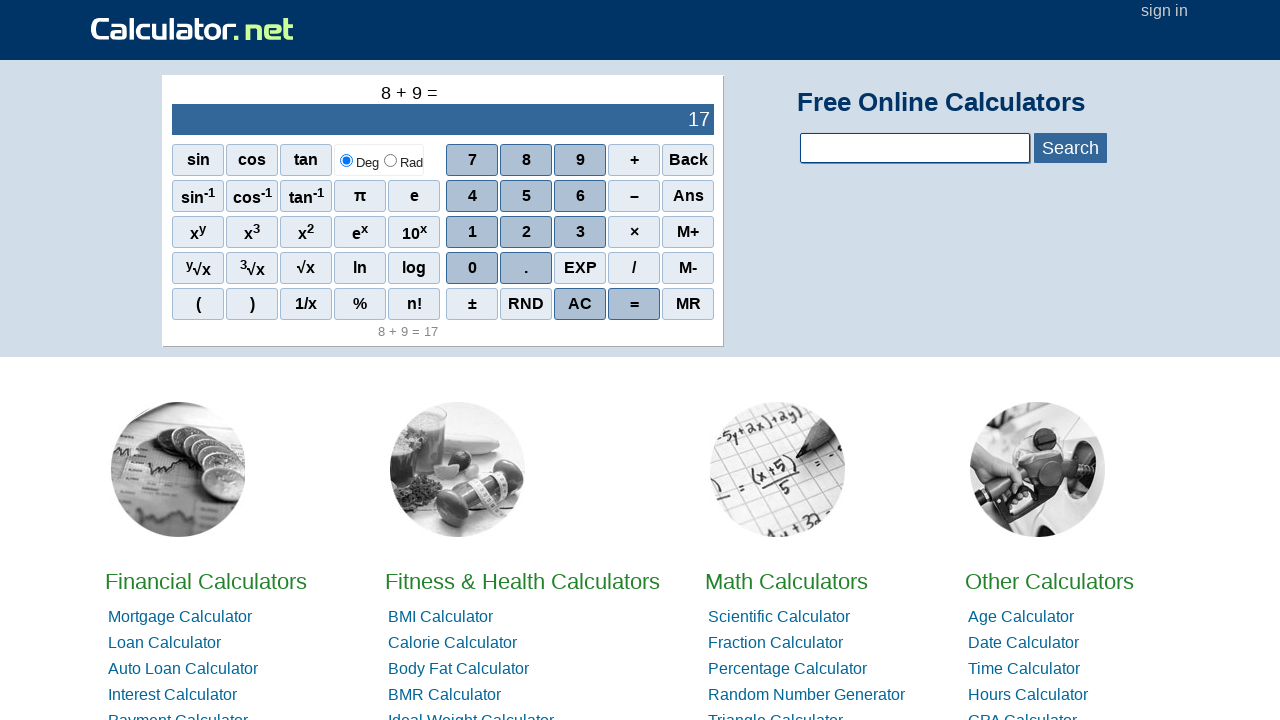